Navigates to CoinMarketCap's crypto market cycle indicators page and verifies that the main title/header element is present and visible.

Starting URL: https://coinmarketcap.com/charts/crypto-market-cycle-indicators/

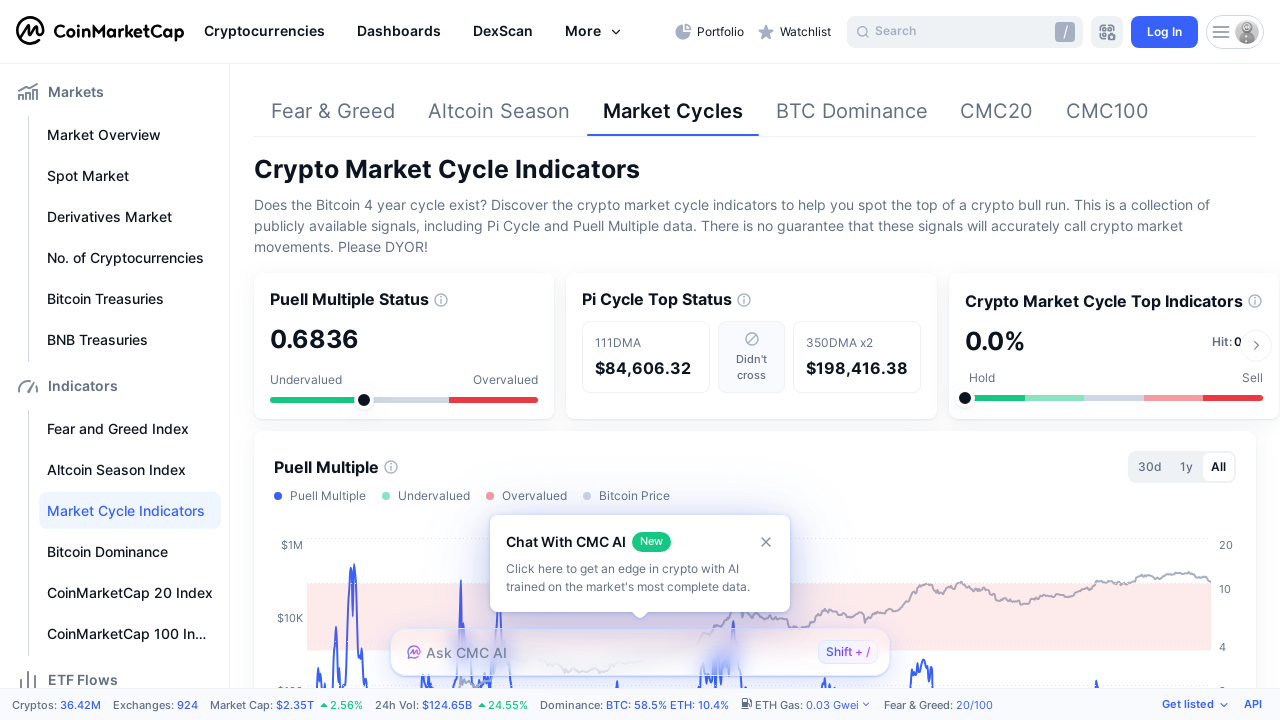

Navigated to CoinMarketCap crypto market cycle indicators page
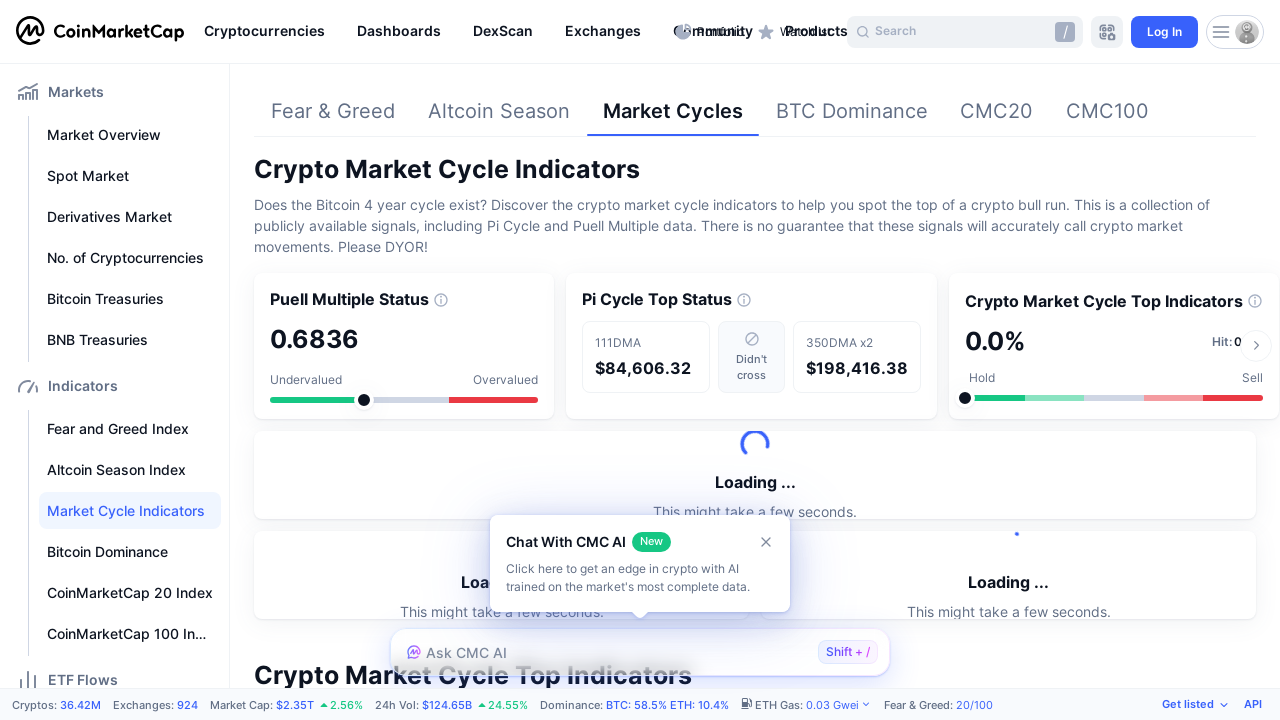

Main title/header element is visible
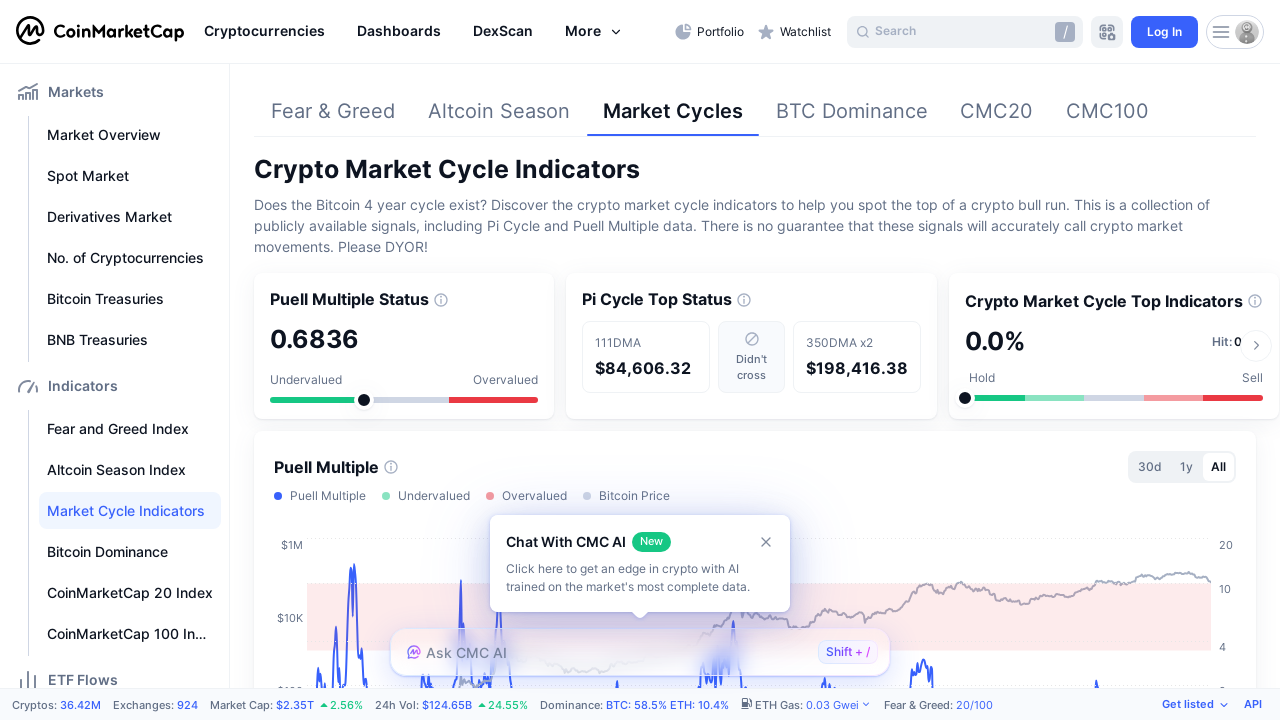

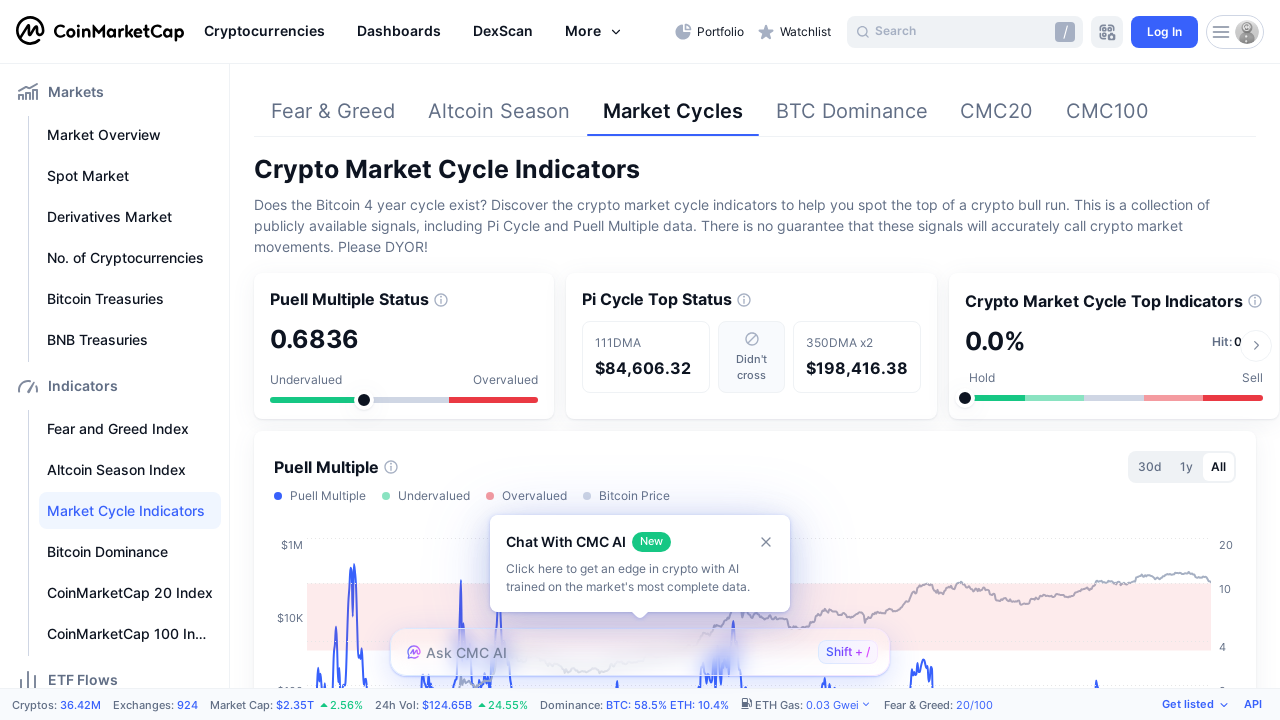